Navigates to the North West Regional College homepage and verifies the page title matches the expected value

Starting URL: http://www.nwrc.ac.uk

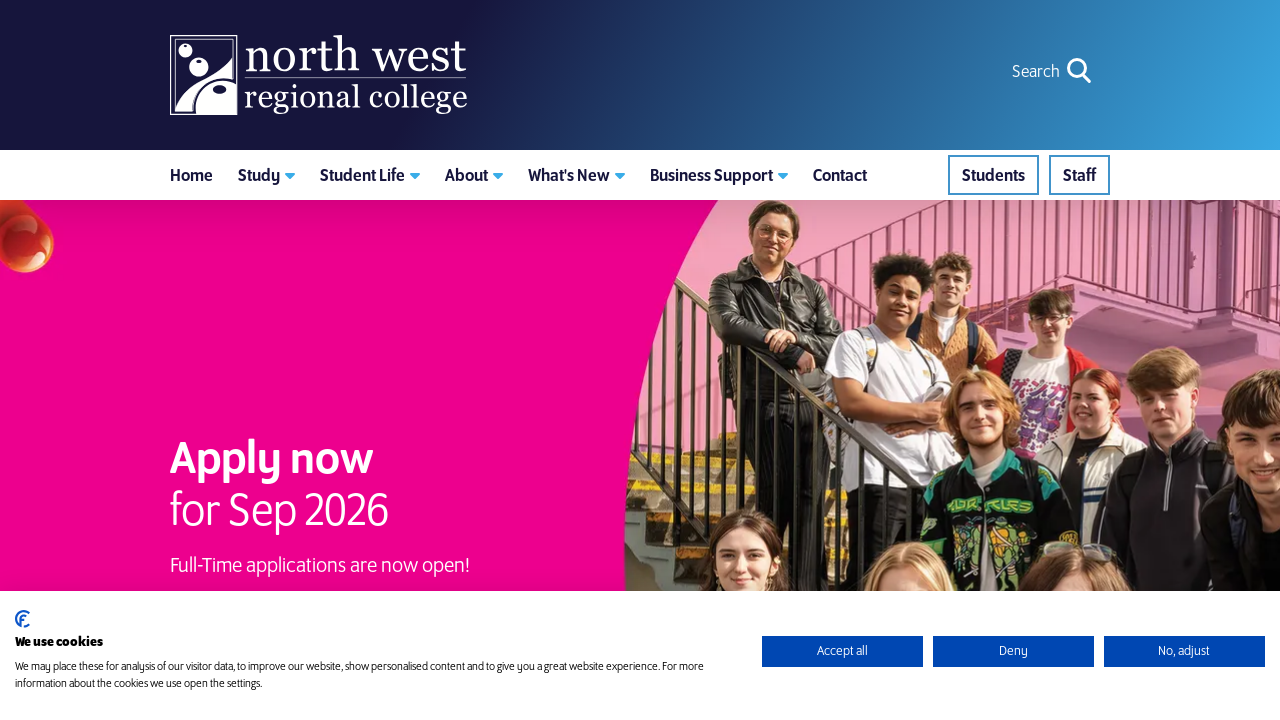

Waited for page to load (domcontentloaded state)
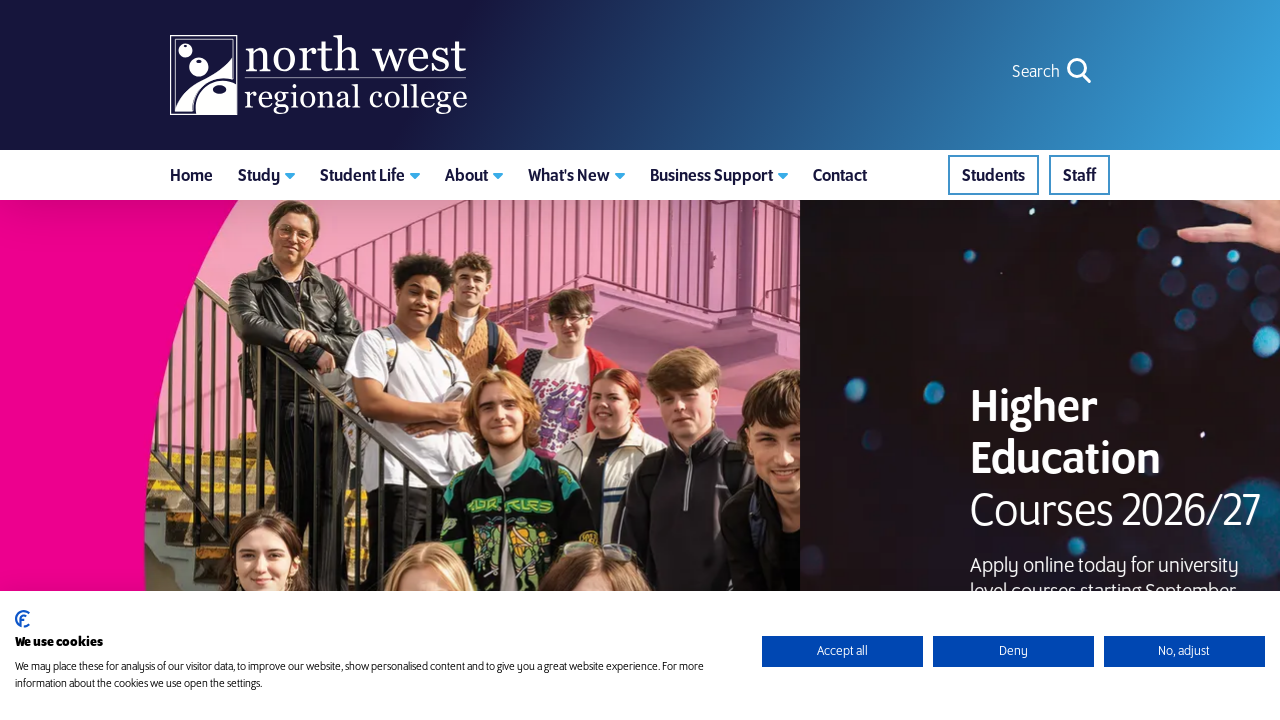

Retrieved and printed page title
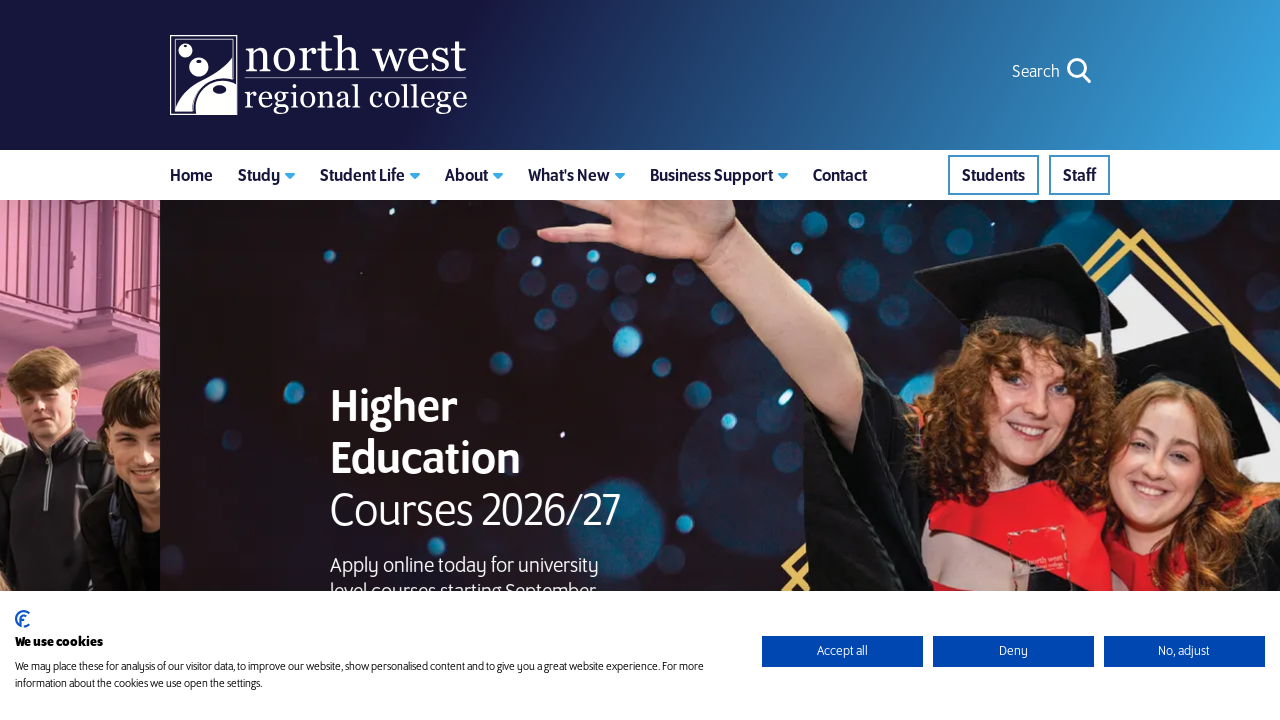

Retrieved and printed page URL
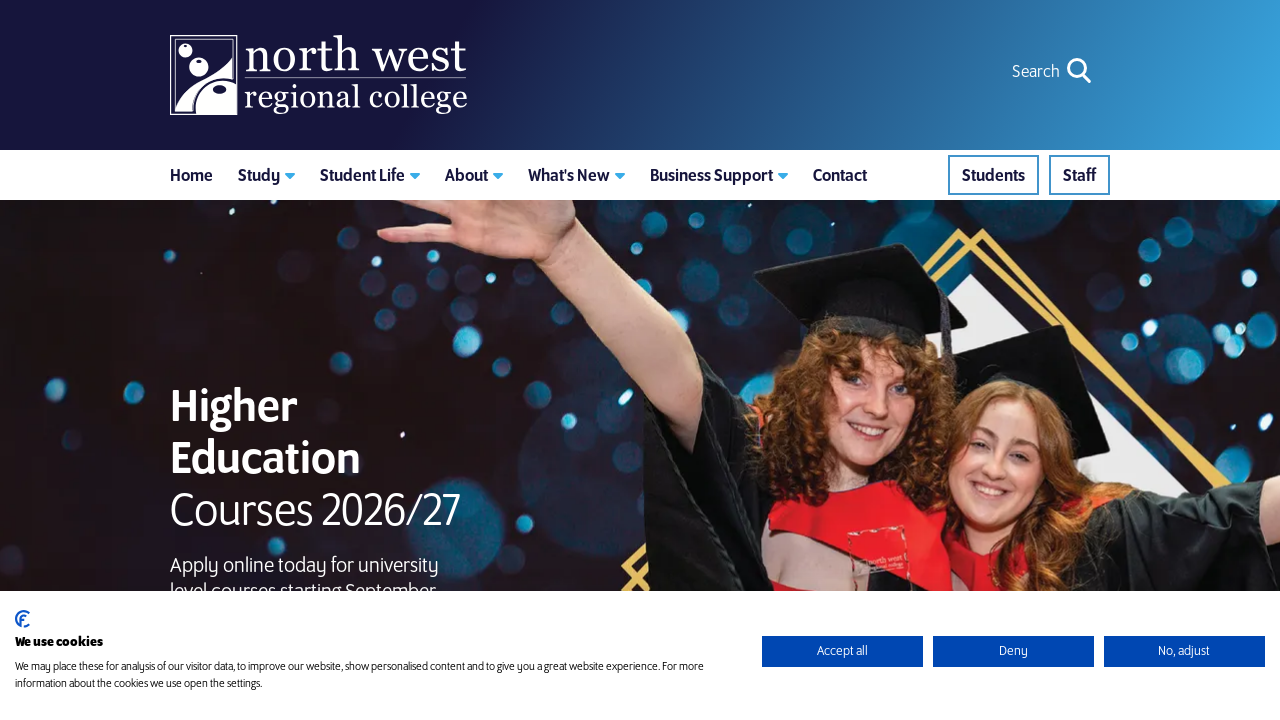

Retrieved actual page title for comparison
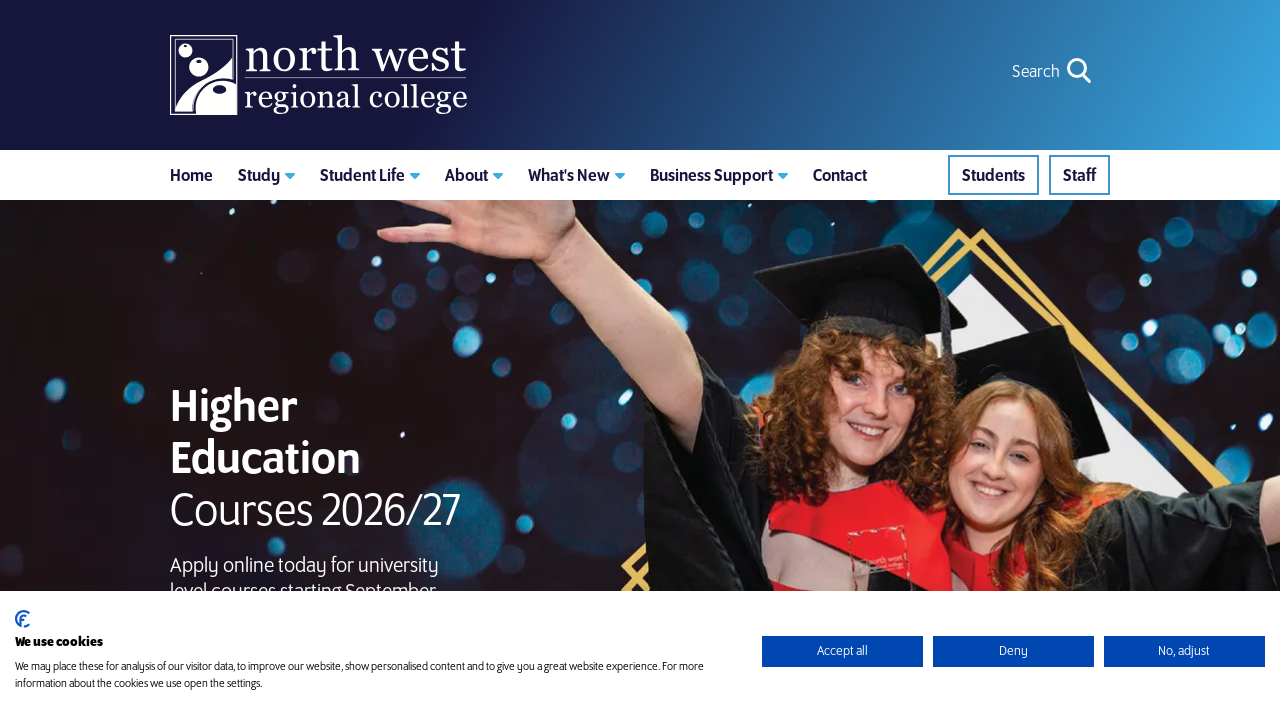

Page title does not match expected value
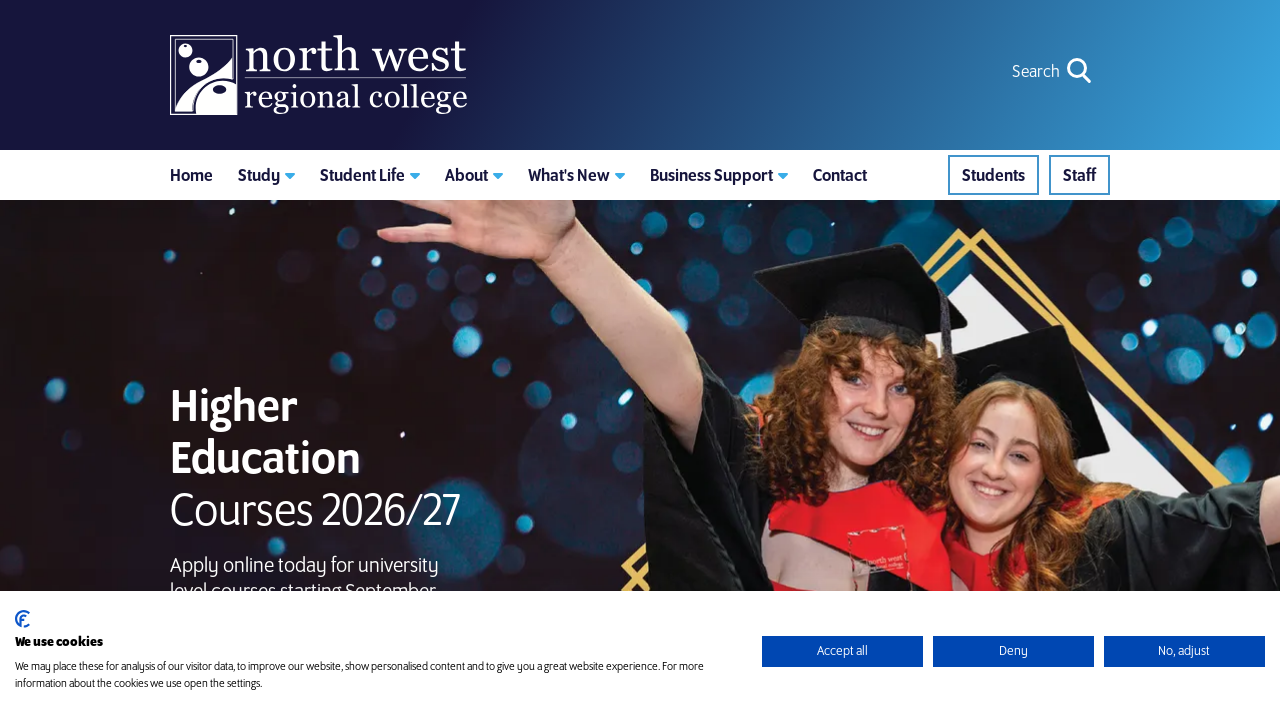

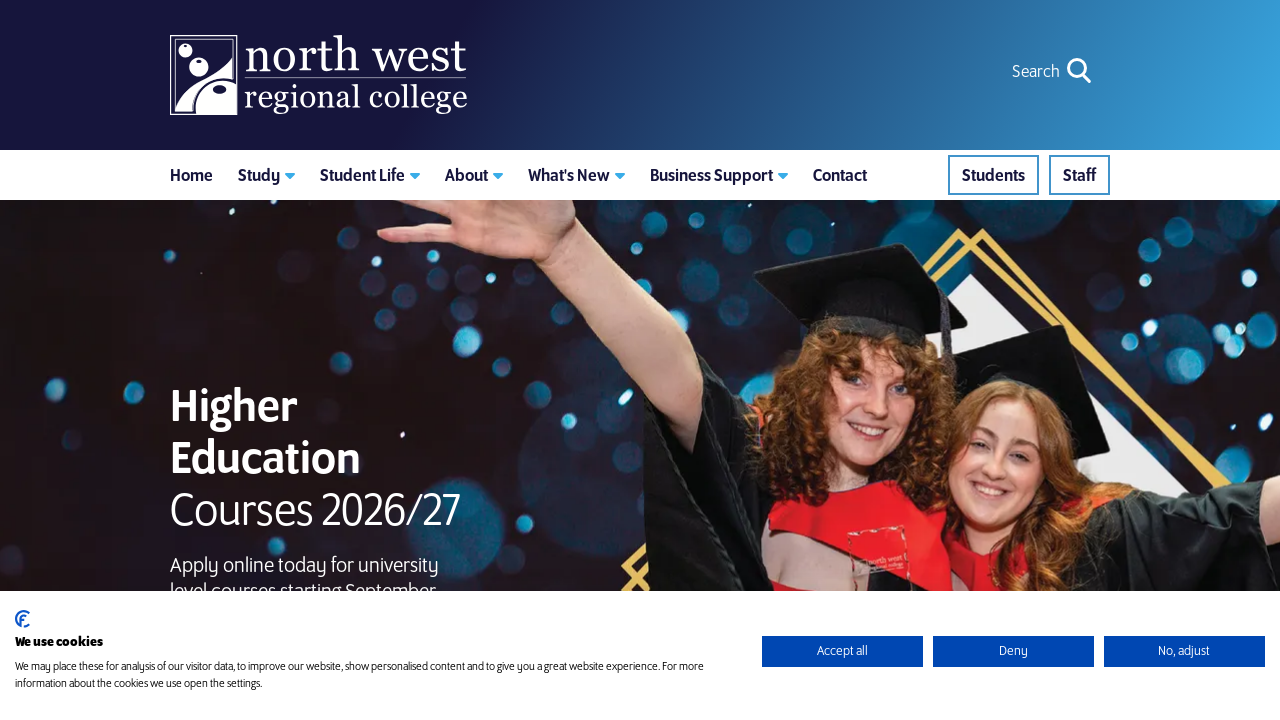